Tests JavaScript alert handling by triggering an alert, verifying its message, and accepting it

Starting URL: https://demoqa.com/alerts

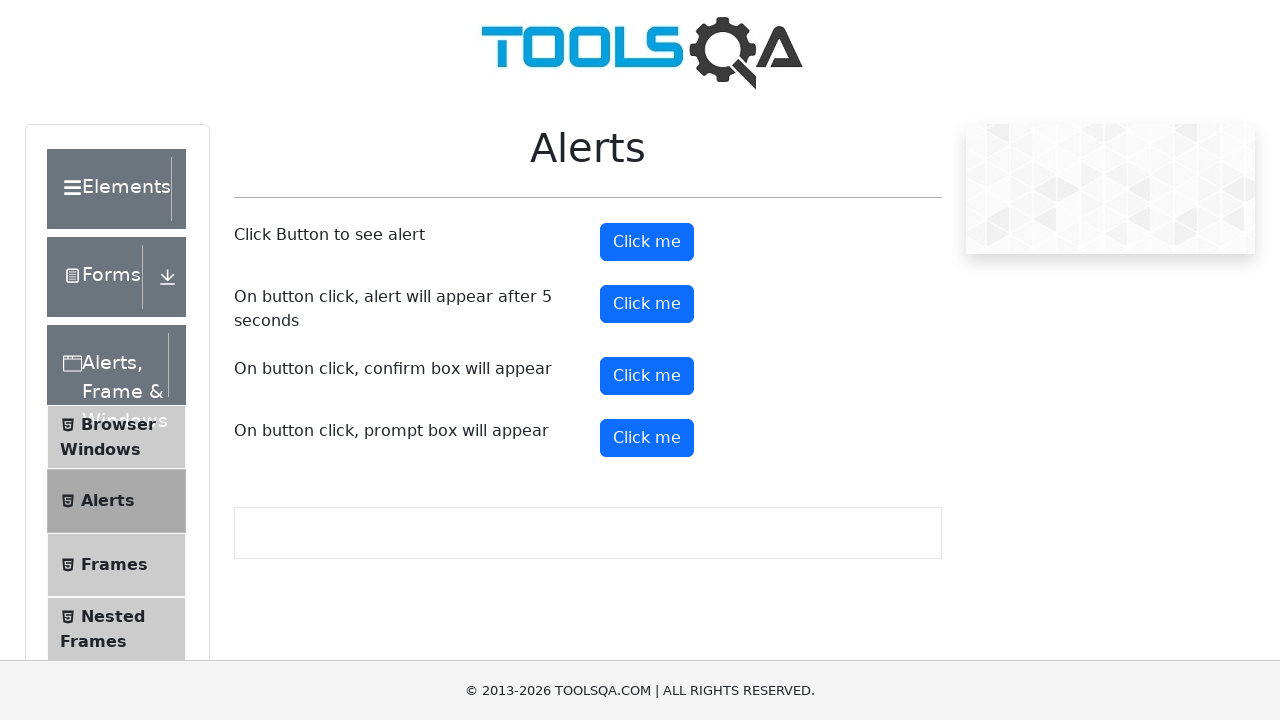

Set up dialog handler to verify and accept alerts
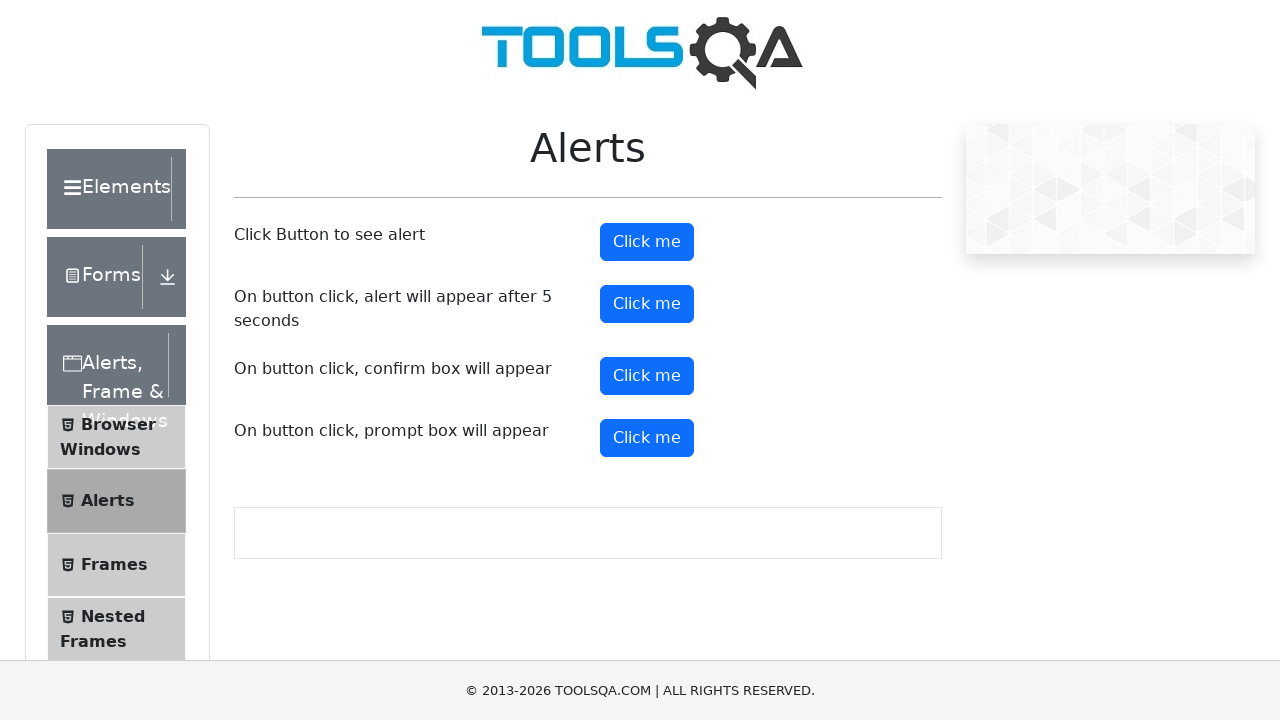

Clicked alert button to trigger JavaScript alert at (647, 242) on #alertButton
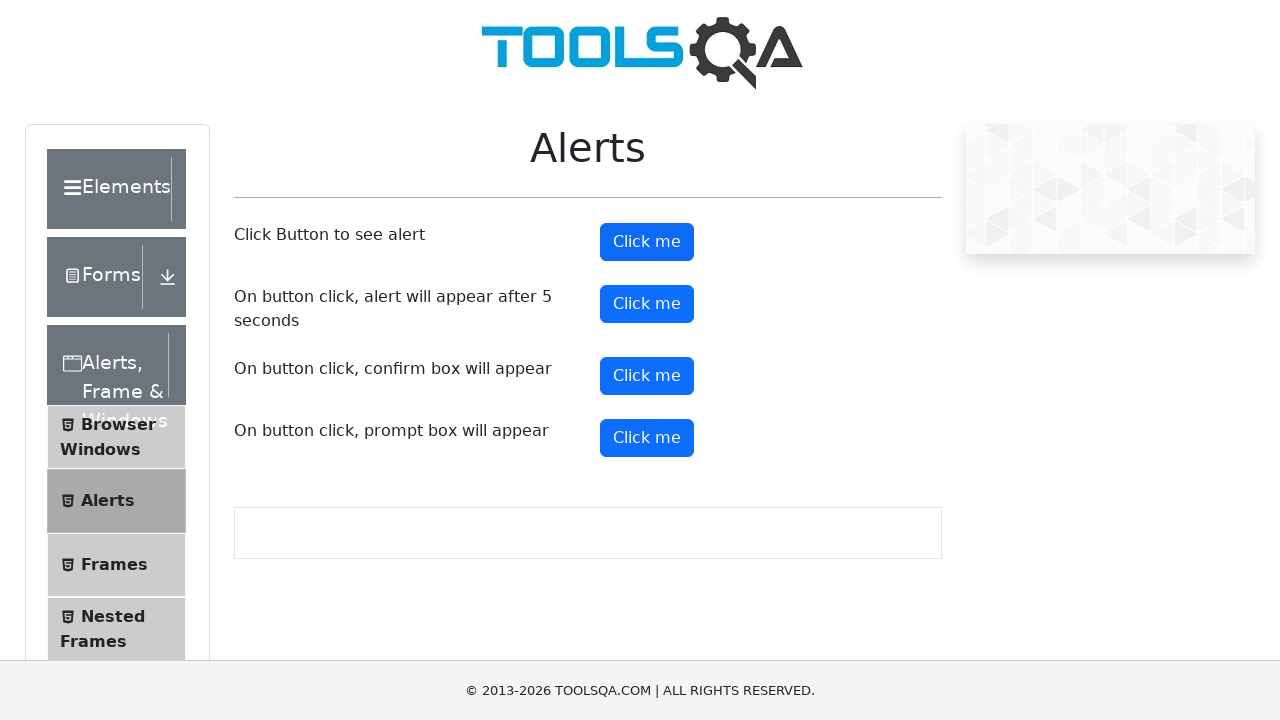

Waited for alert dialog to be processed
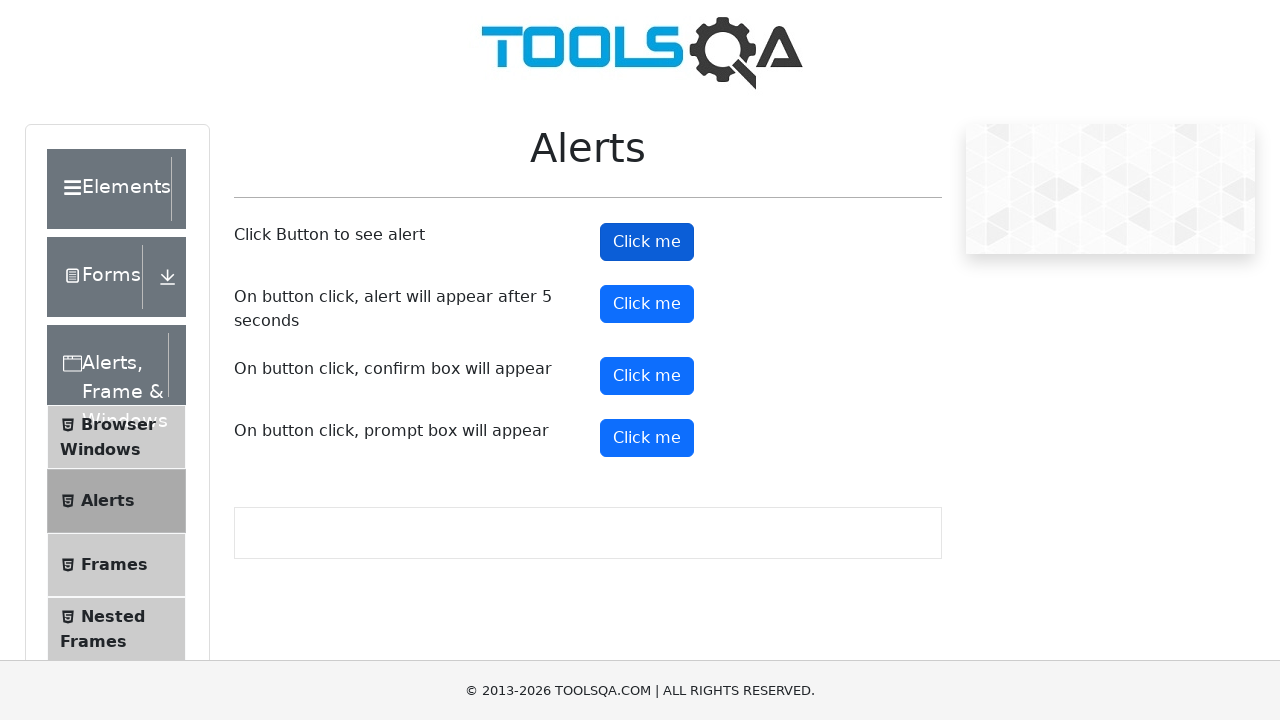

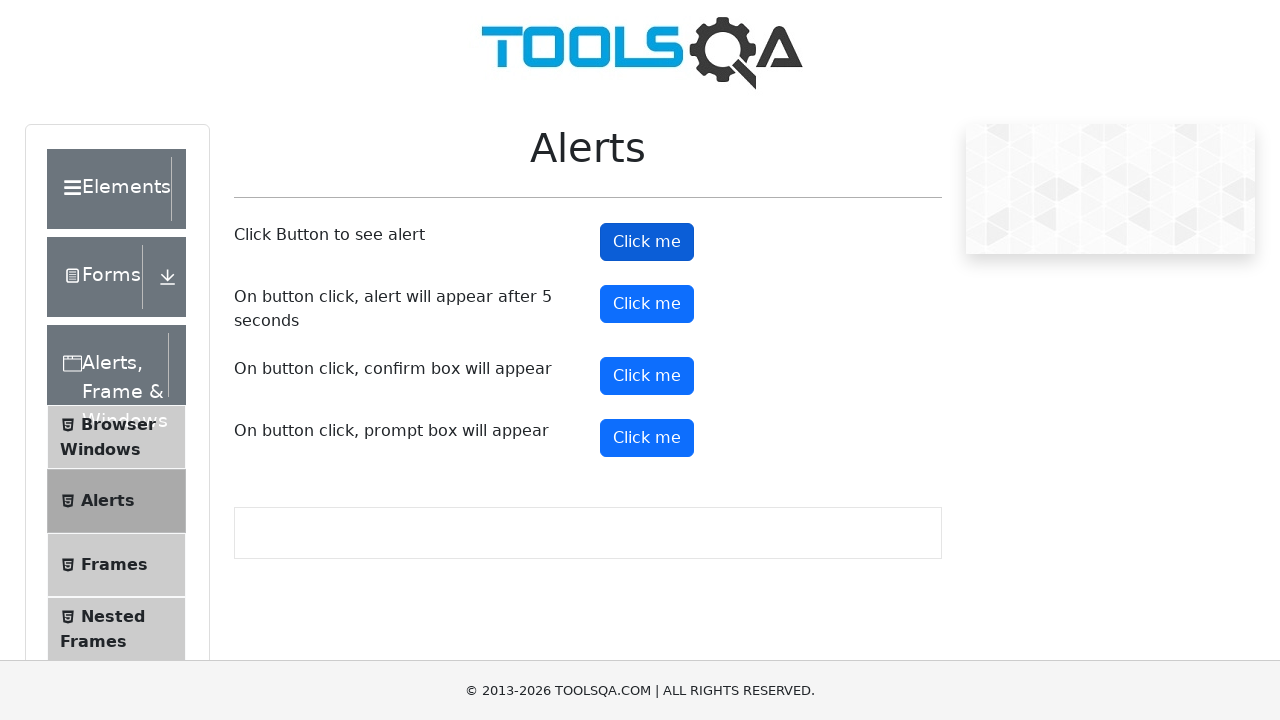